Tests sorting the Due column in ascending order on table2 using semantic class-based selectors, then verifies the numerical values are correctly sorted.

Starting URL: http://the-internet.herokuapp.com/tables

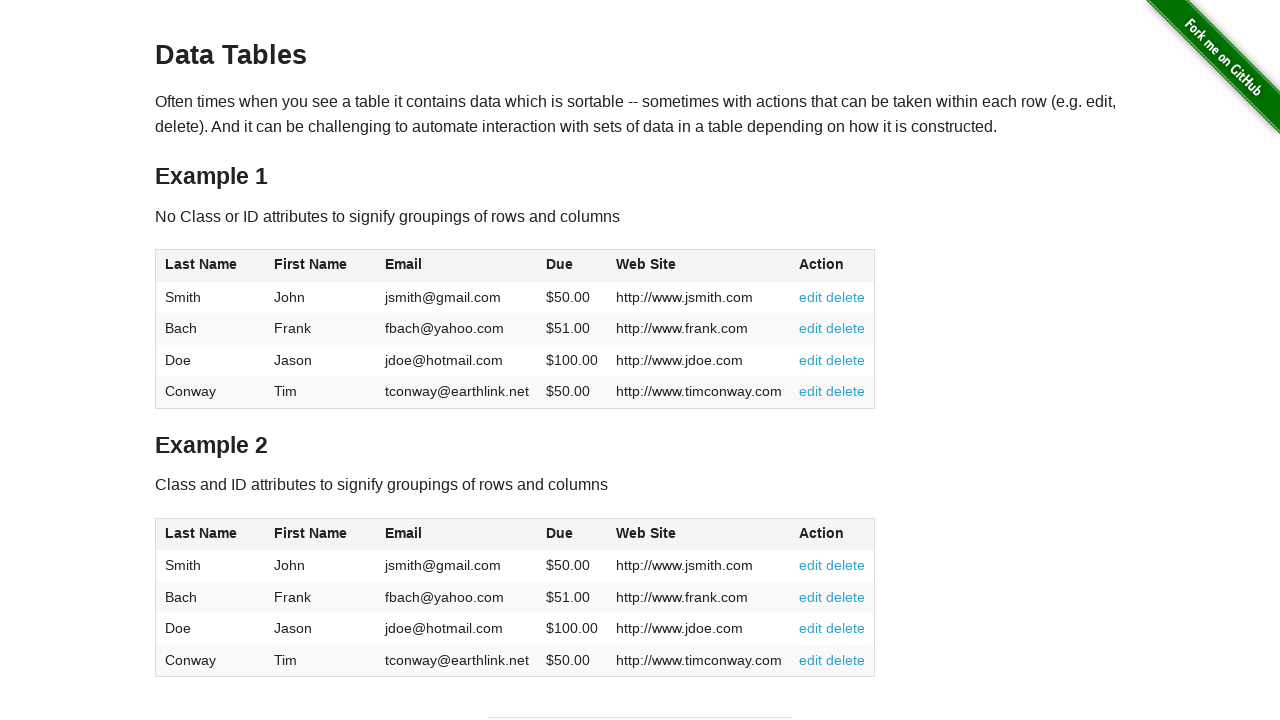

Clicked Due column header in table2 to sort at (560, 533) on #table2 thead .dues
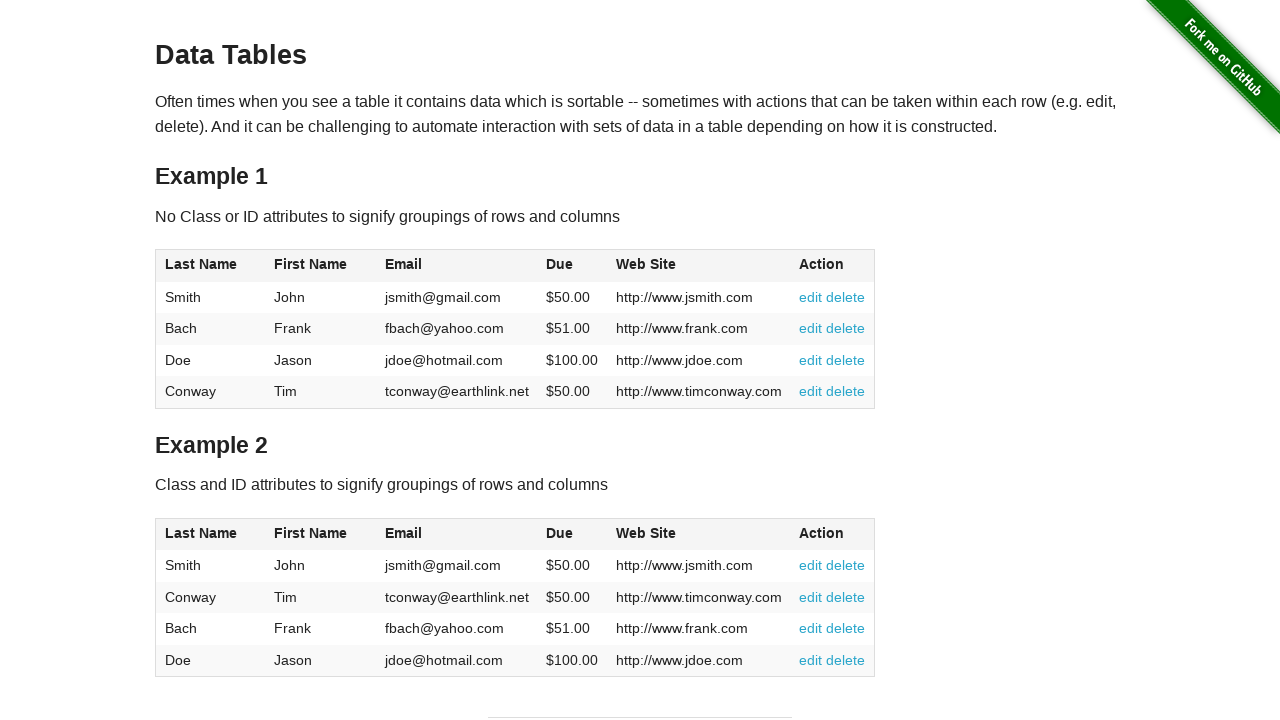

Due column cells in table2 body loaded
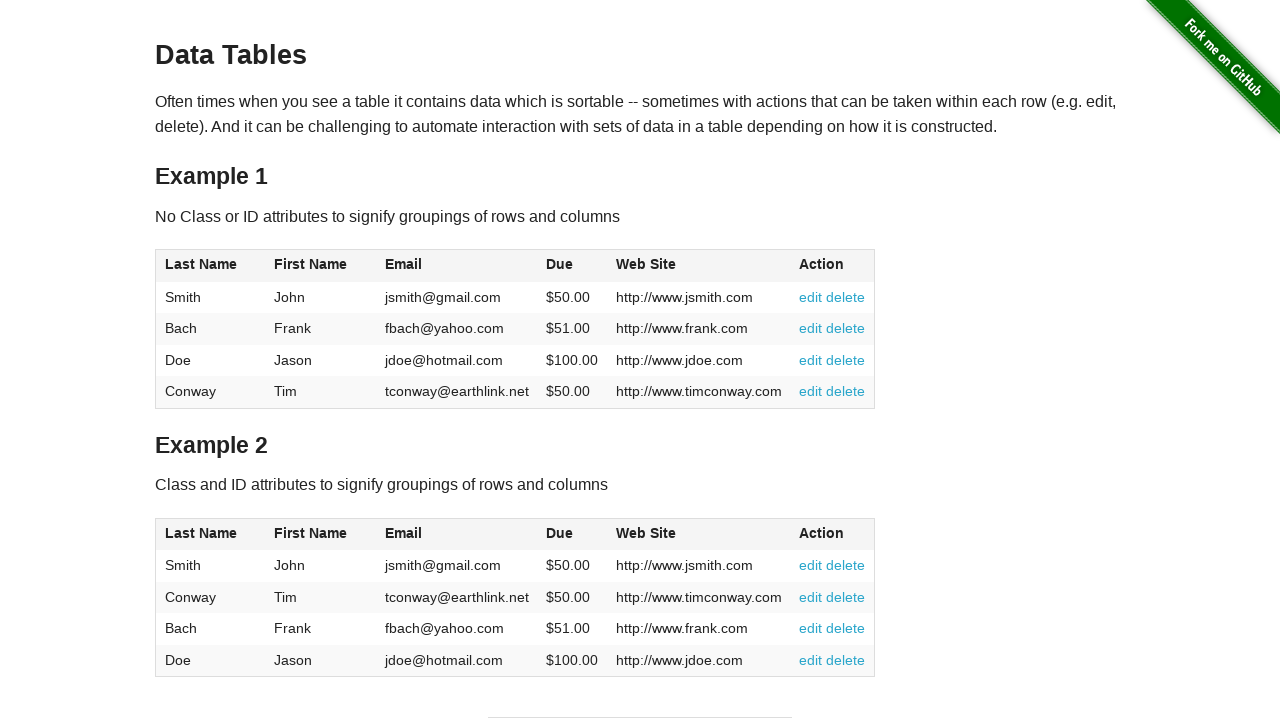

Retrieved all Due column cell elements from table2
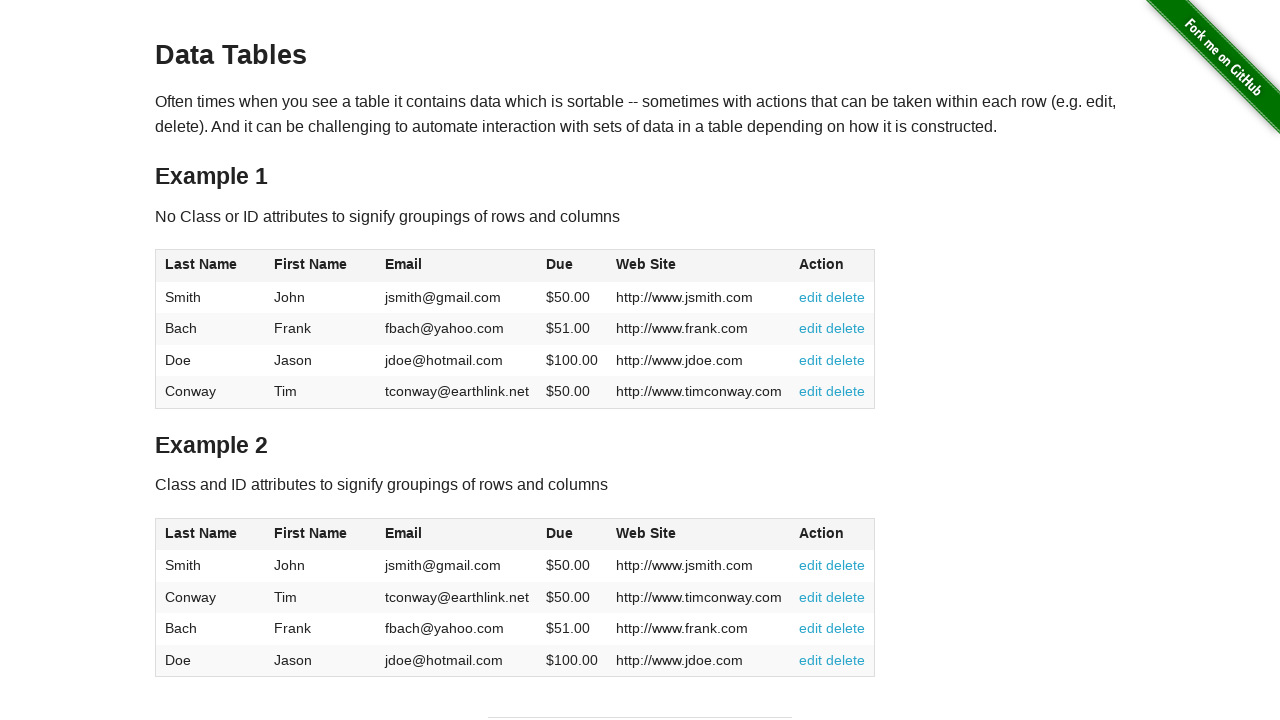

Extracted and converted Due values to floats from table2 cells
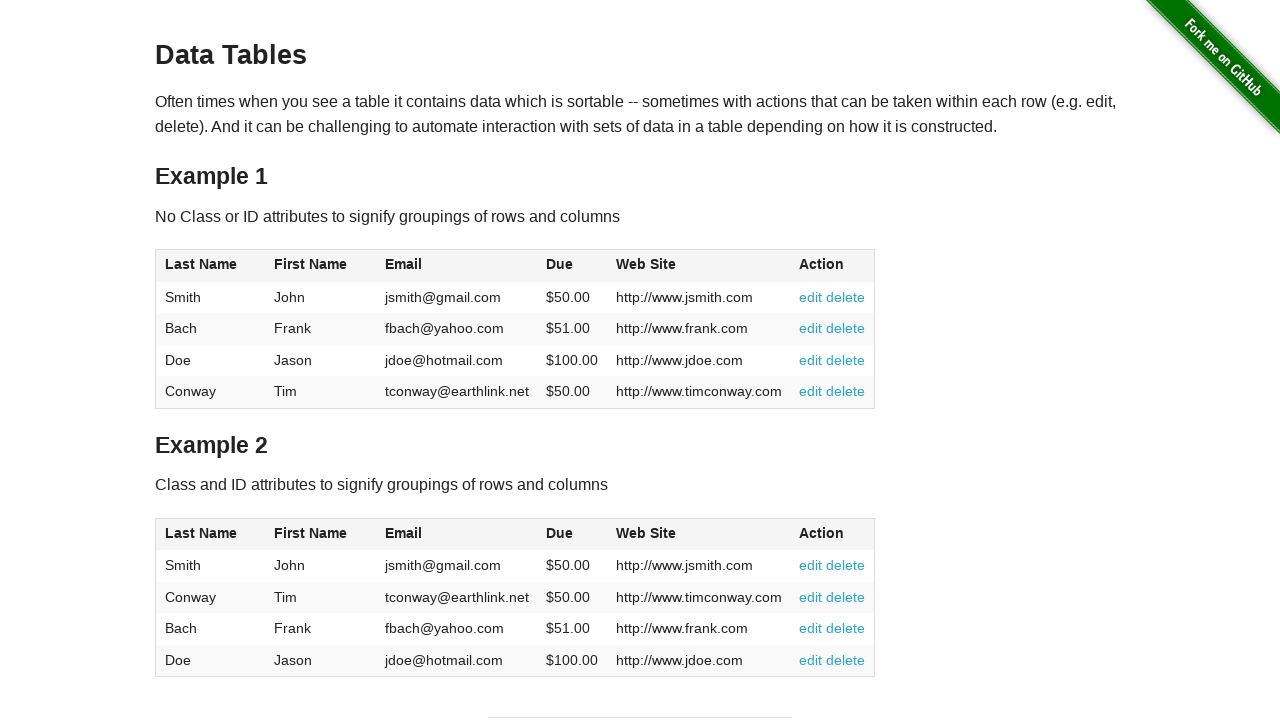

Verified Due column is sorted in ascending order: [50.0, 50.0, 51.0, 100.0]
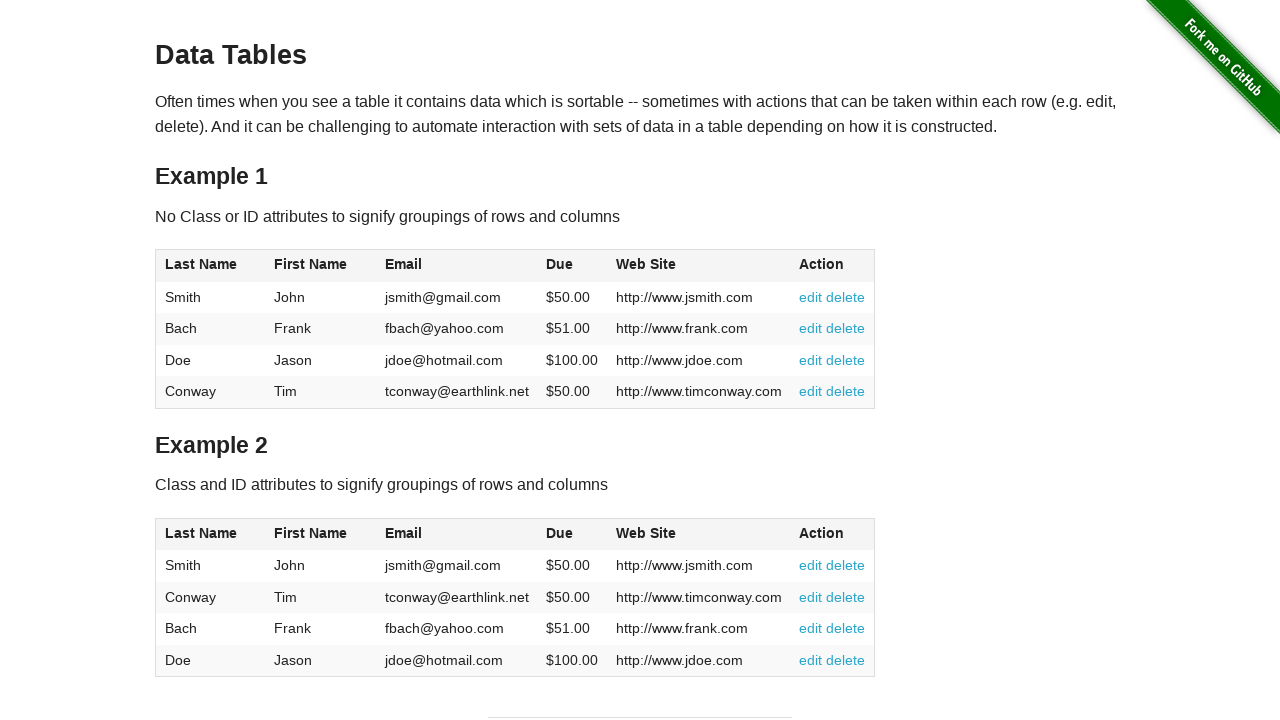

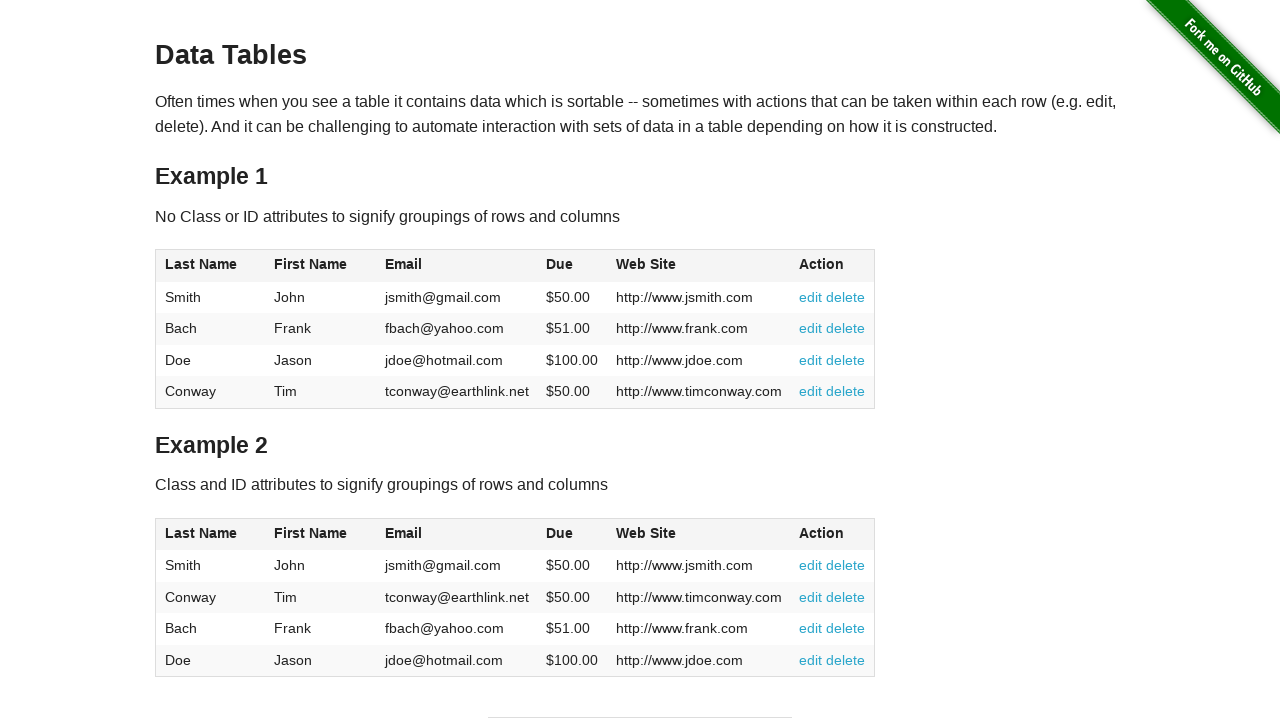